Tests right-click (context click) functionality on a button element using mouse actions

Starting URL: https://demoqa.com/buttons

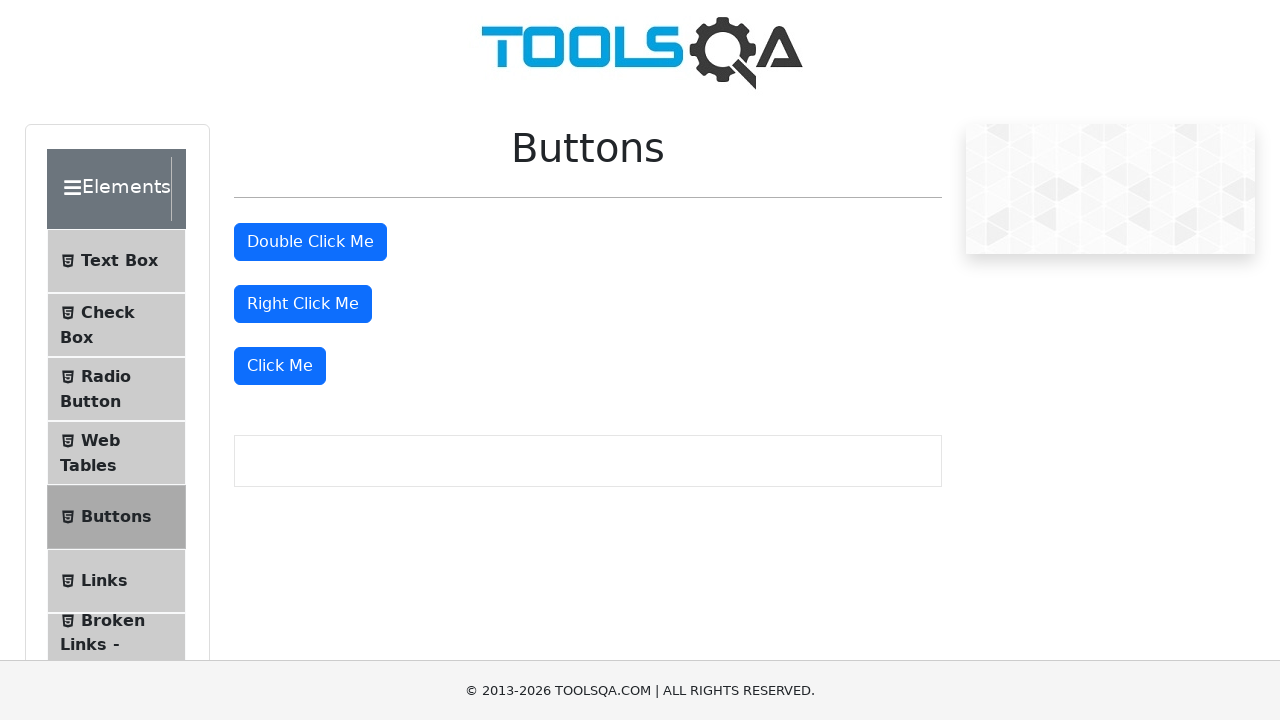

Right-clicked on the right click button element at (303, 304) on #rightClickBtn
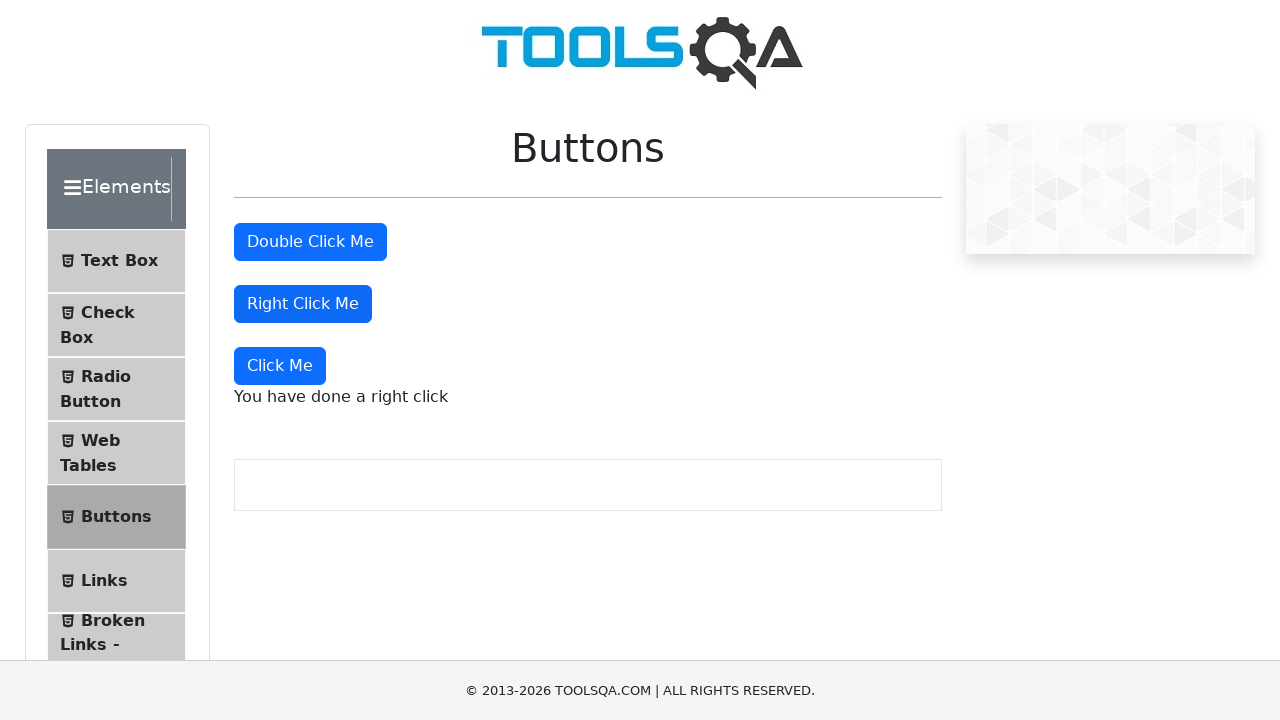

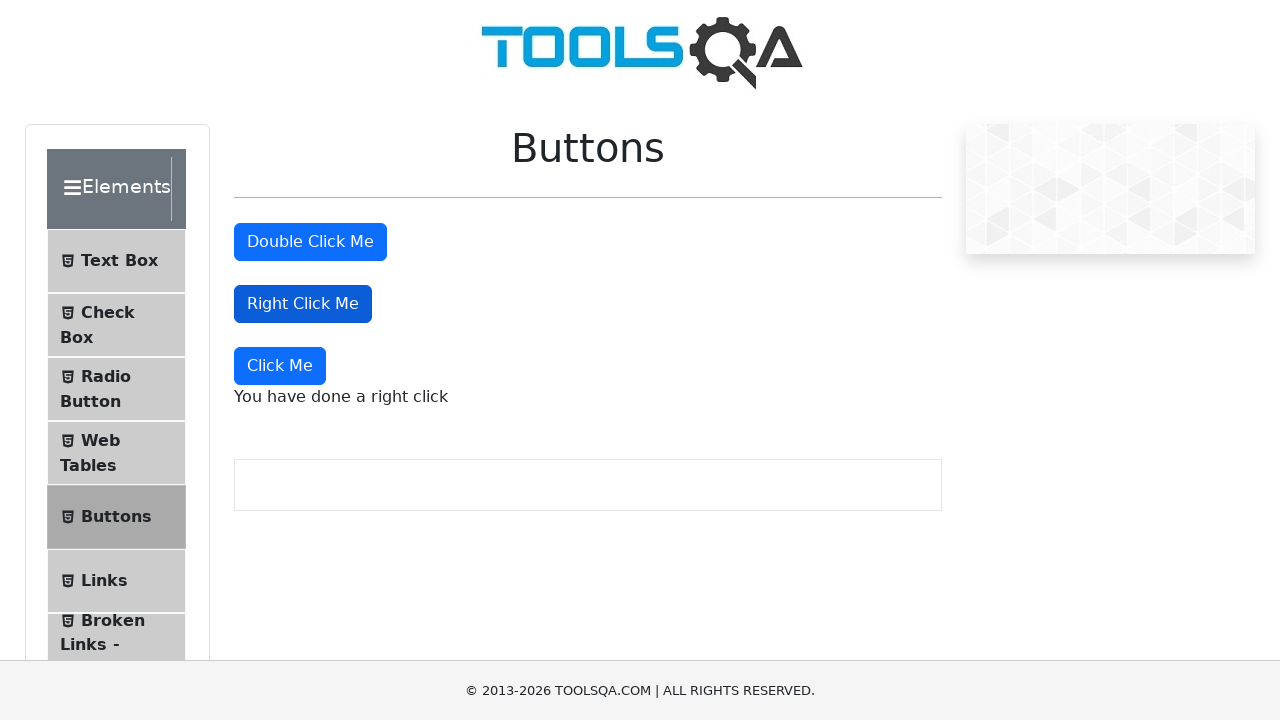